Tests right-click context menu functionality by right-clicking a button, selecting the "Copy" option from the context menu, and accepting the resulting alert dialog.

Starting URL: http://swisnl.github.io/jQuery-contextMenu/demo.html

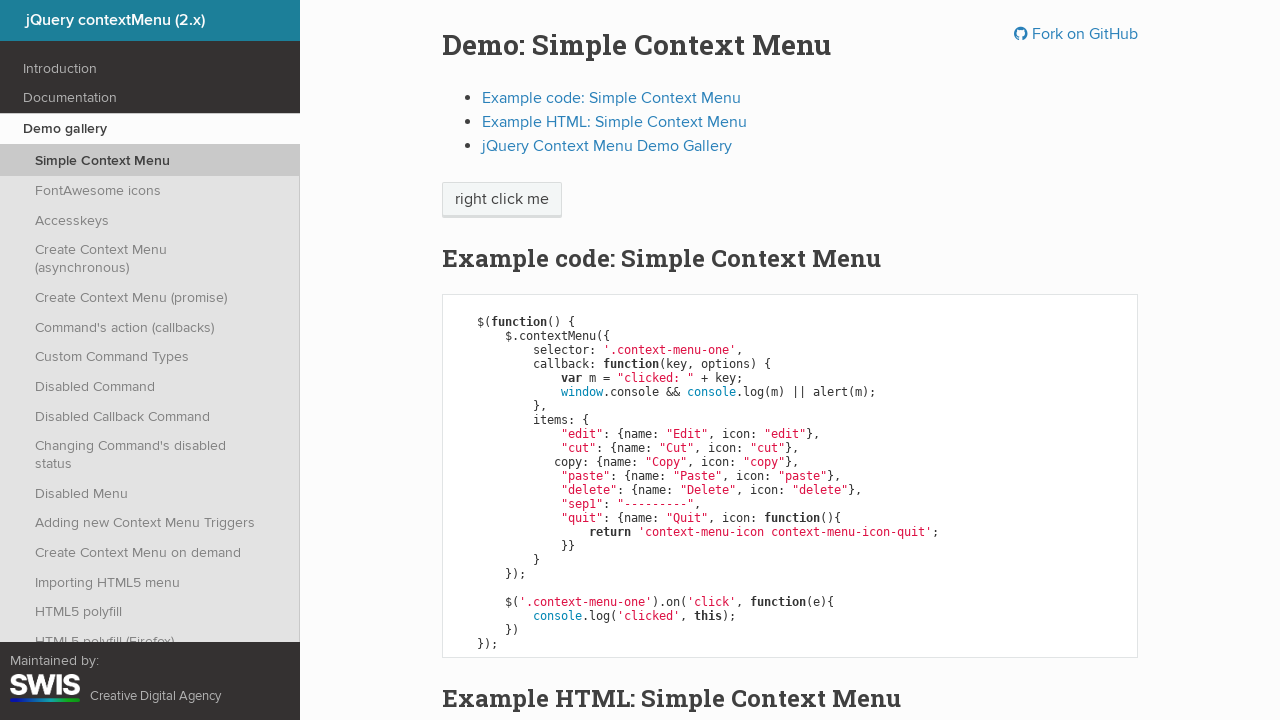

Set up dialog handler to accept alerts
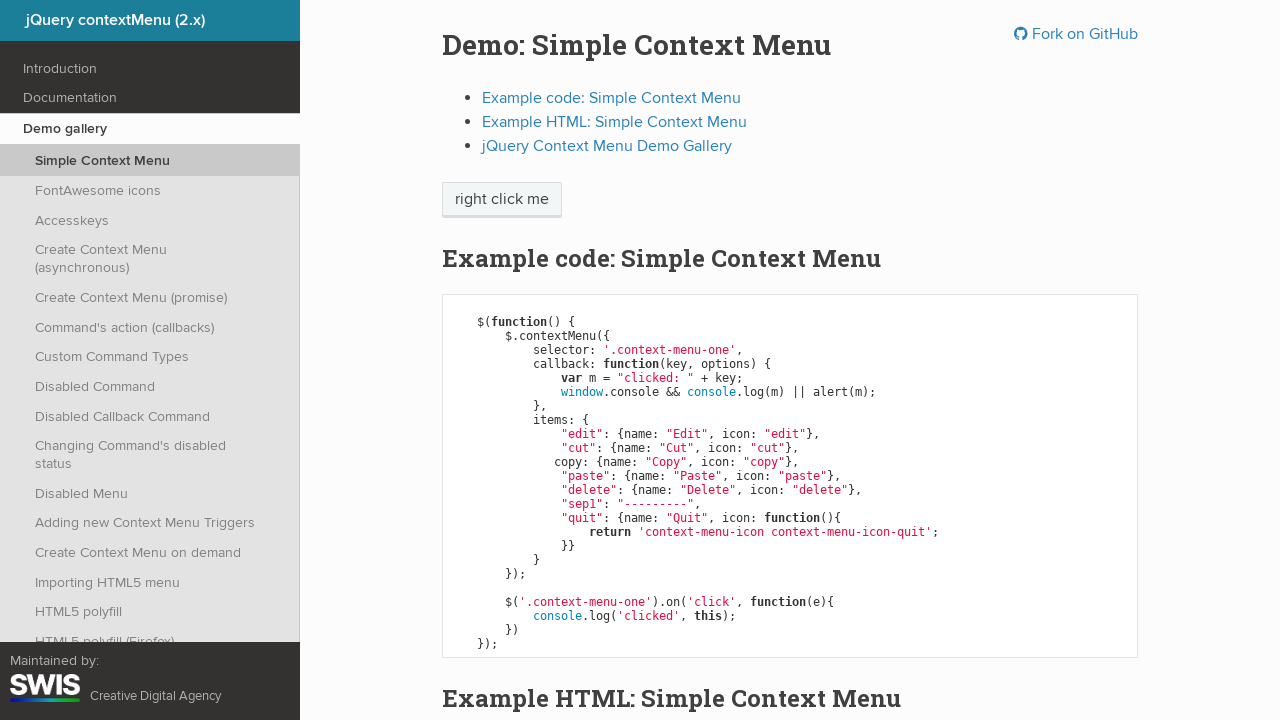

Context menu button is now visible
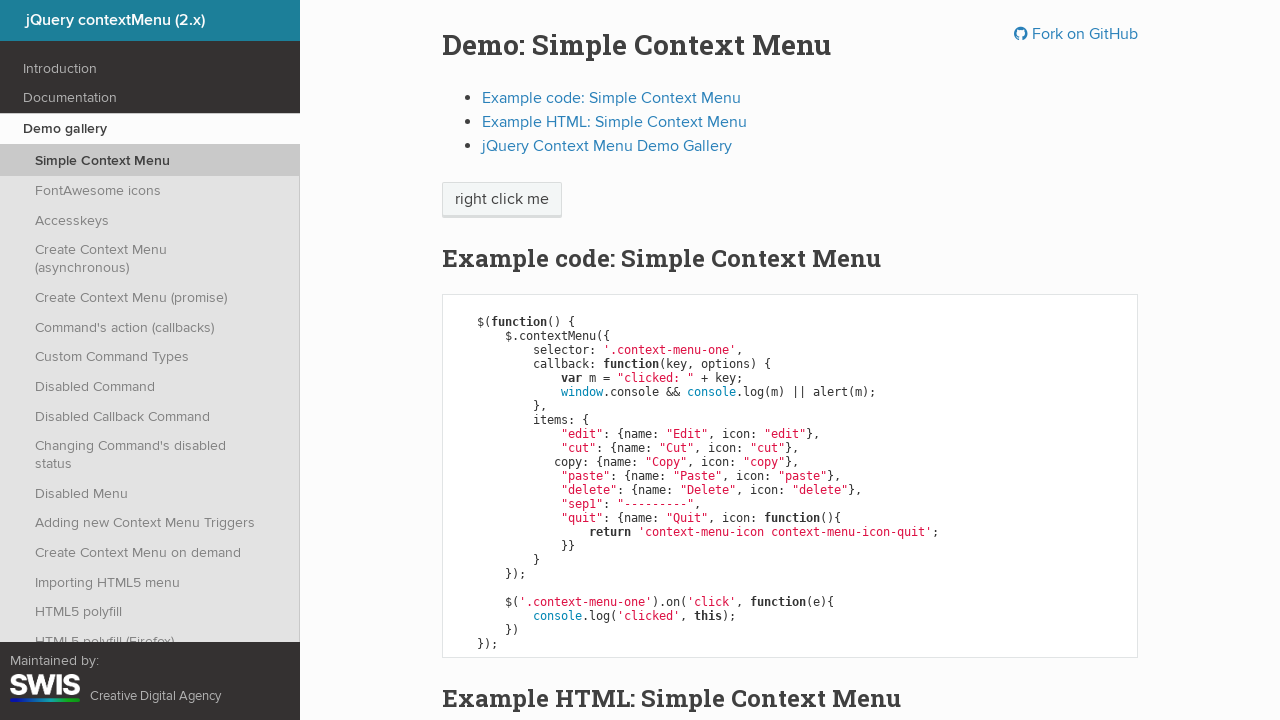

Right-clicked on the button to open context menu at (502, 200) on span.context-menu-one.btn.btn-neutral
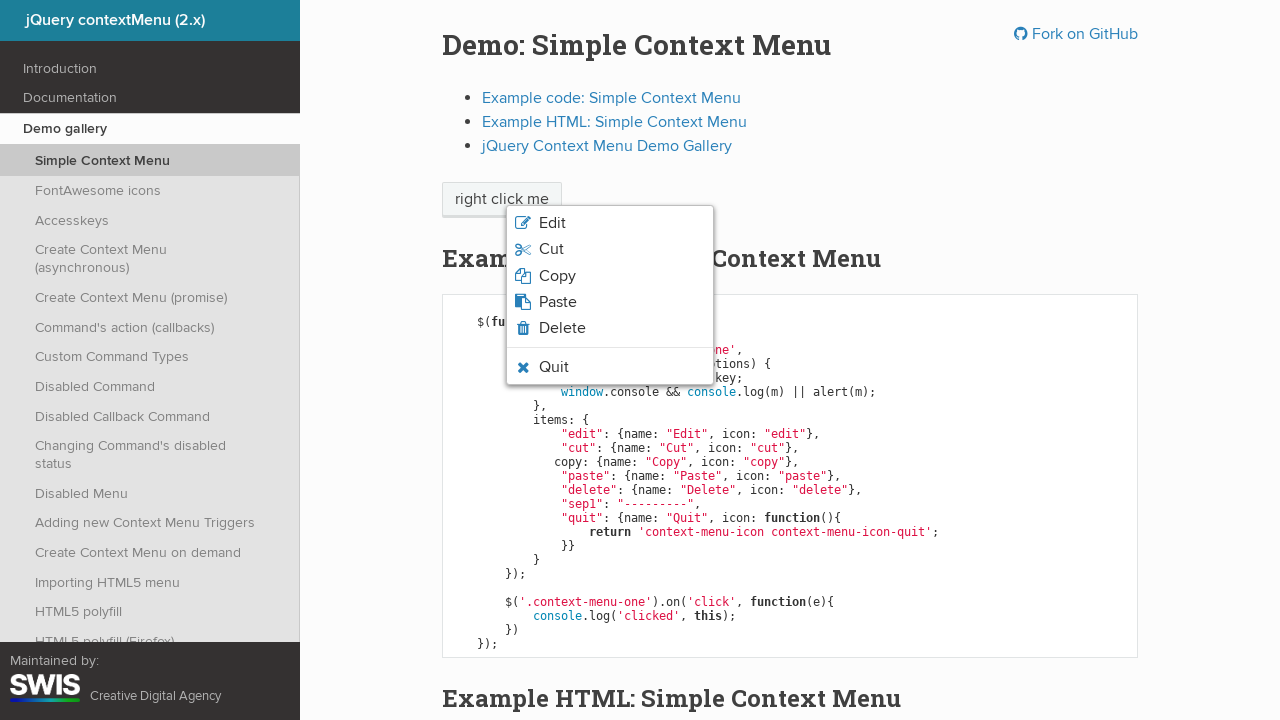

Clicked on the 'Copy' option in the context menu at (557, 276) on xpath=//span[normalize-space()='Copy']
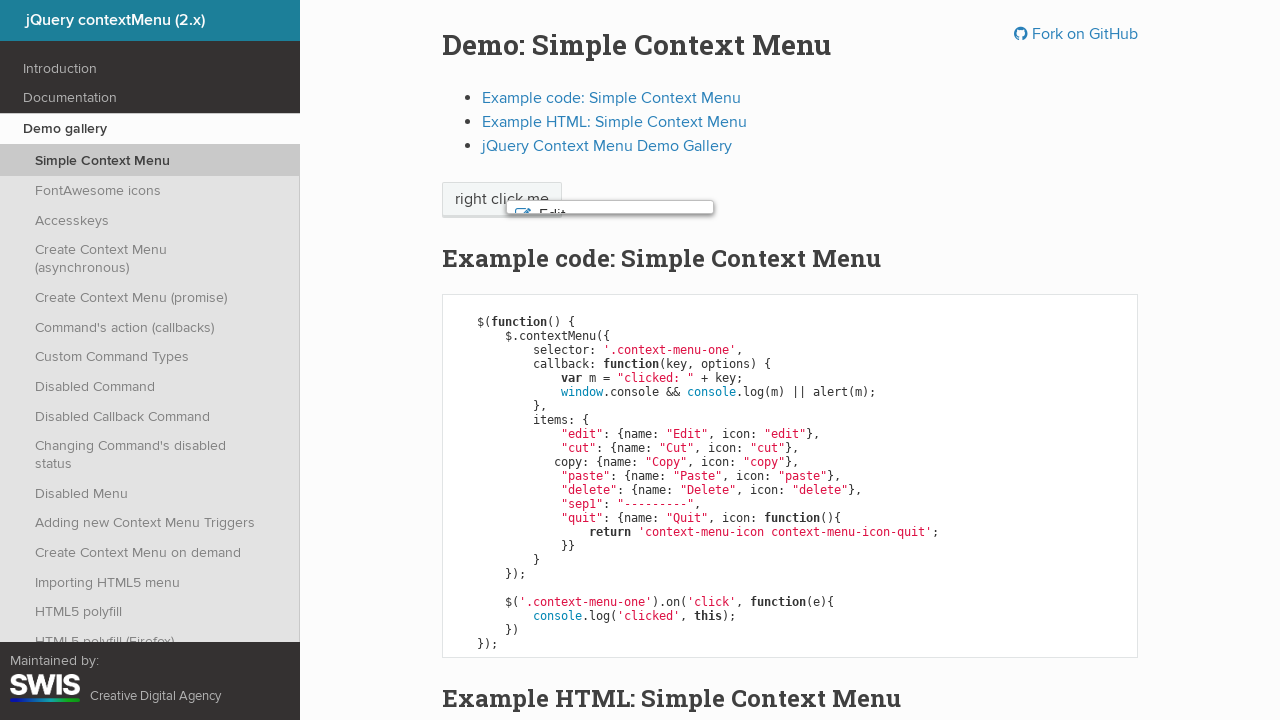

Waited for alert dialog to be handled
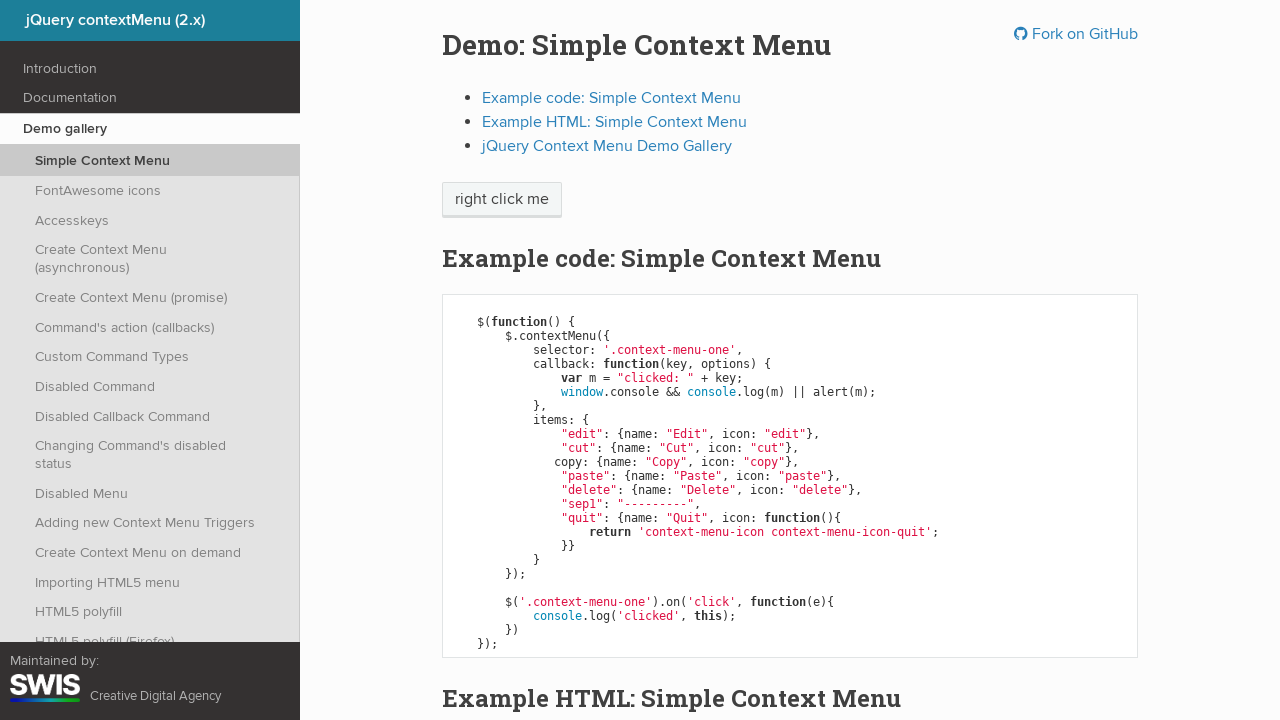

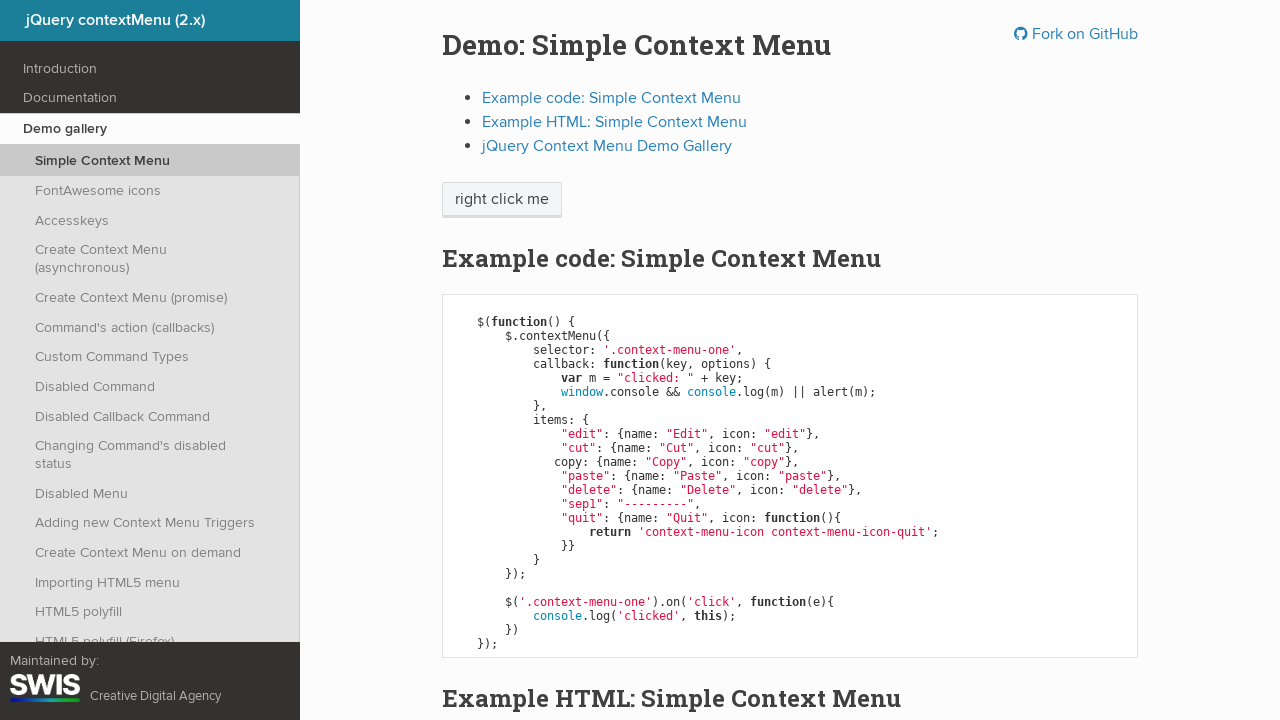